Navigates to a YouTube channel's videos page and performs infinite scroll to load all videos by repeatedly pressing Page Down until no new content loads.

Starting URL: https://www.youtube.com/c/EGA-CHANNEL1/videos

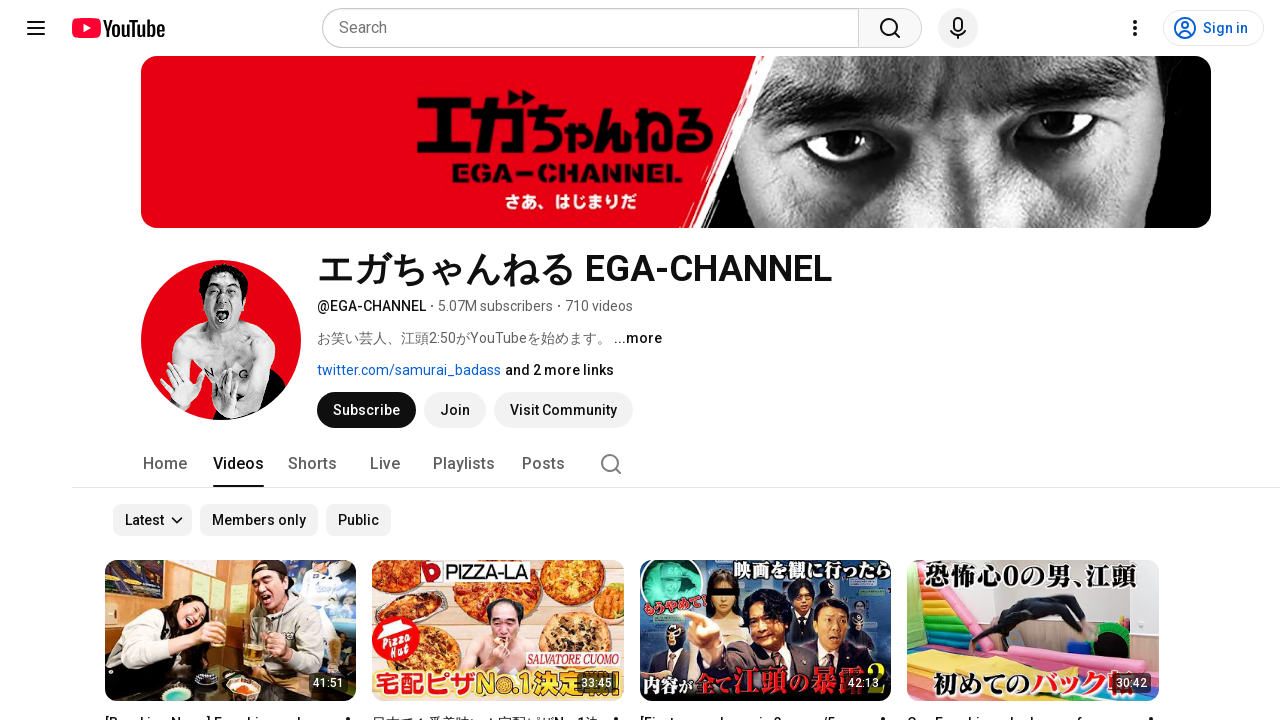

Waited for page manager element to load
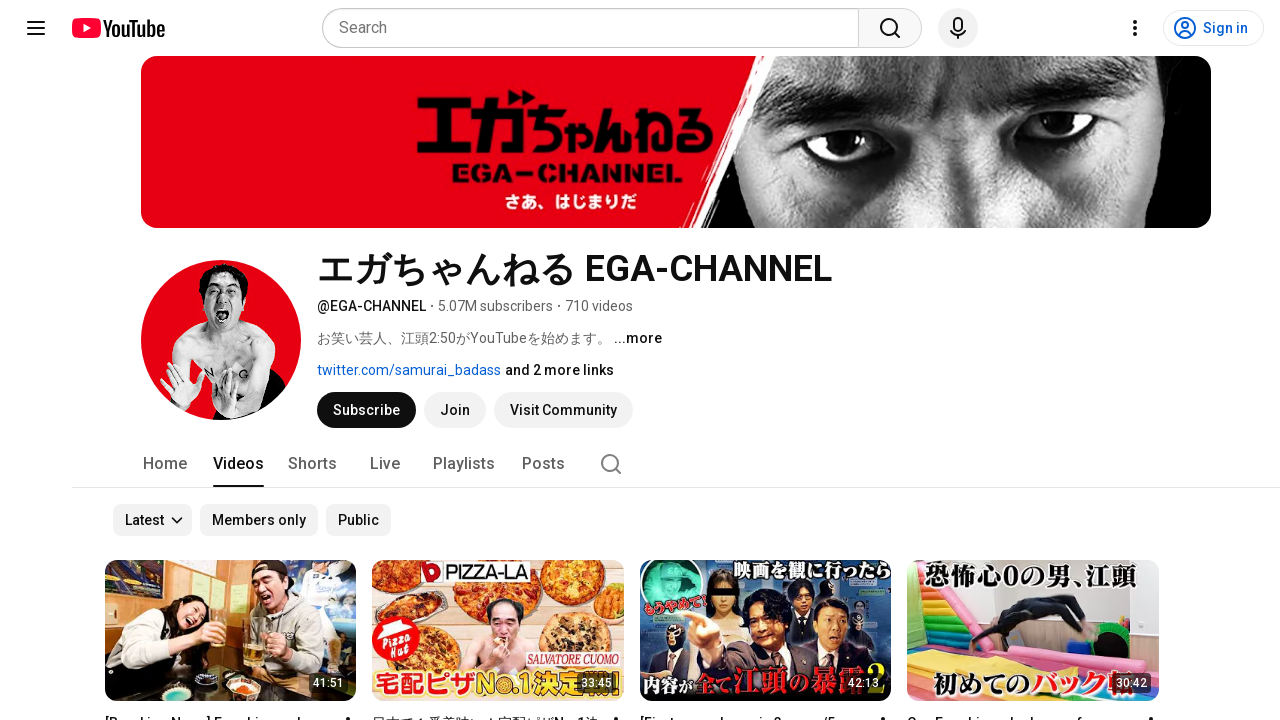

Waited for video content to load
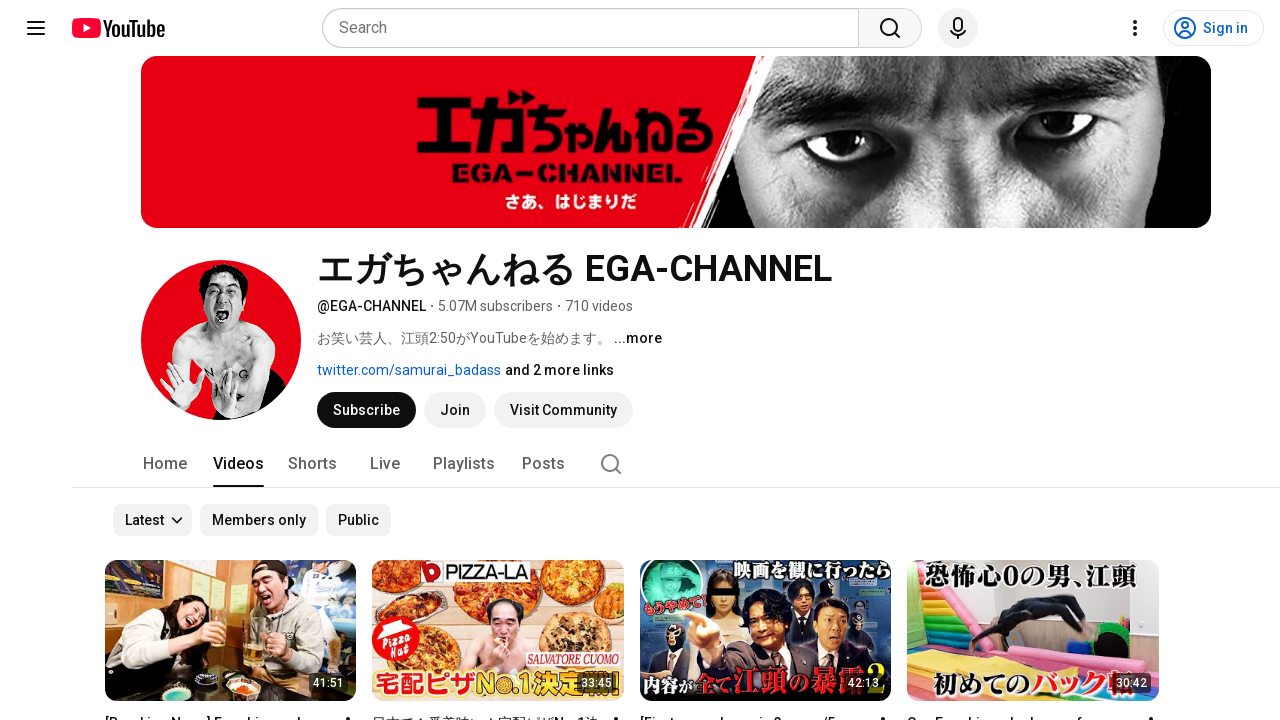

Retrieved initial page height
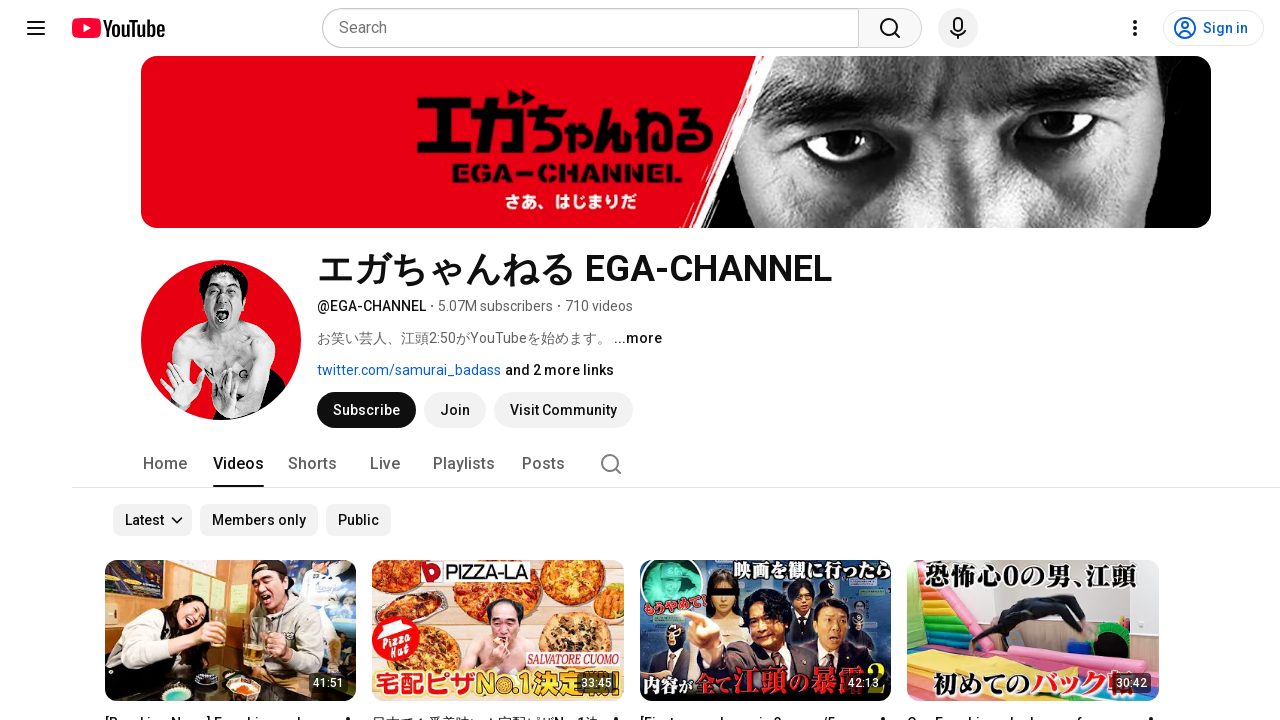

Pressed End key to scroll to bottom (attempt 1)
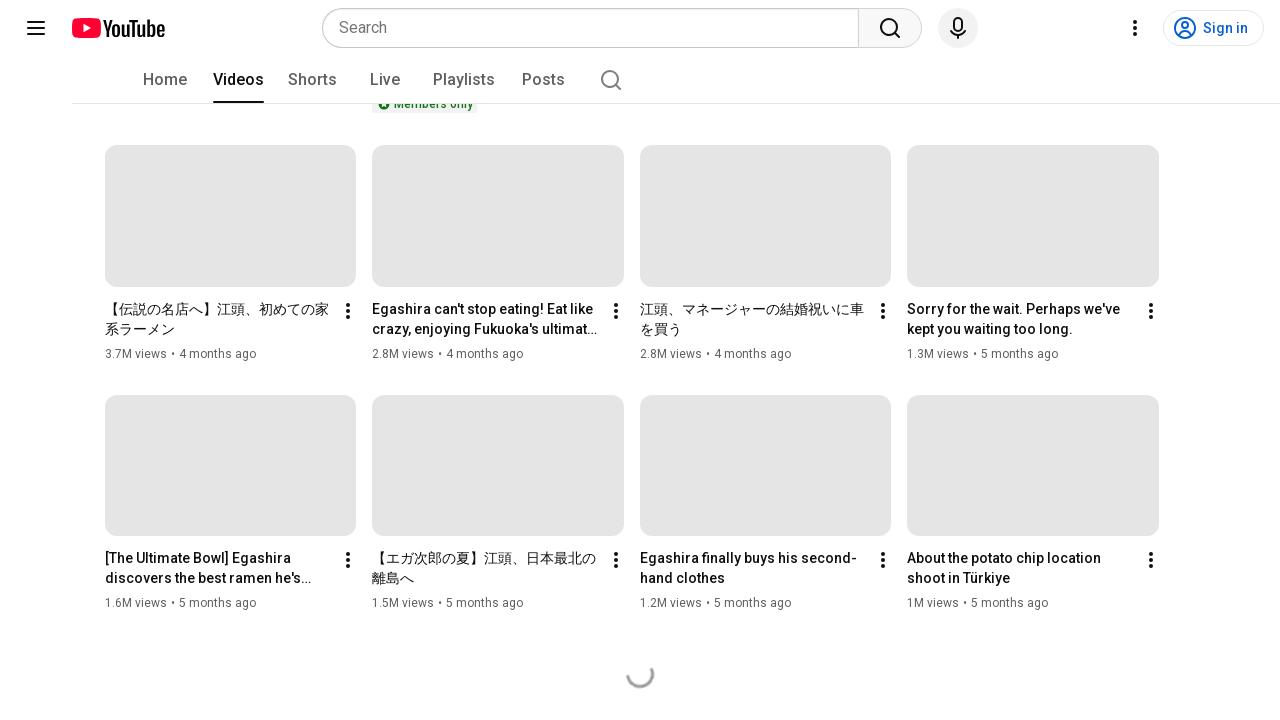

Waited 2500ms for new content to load
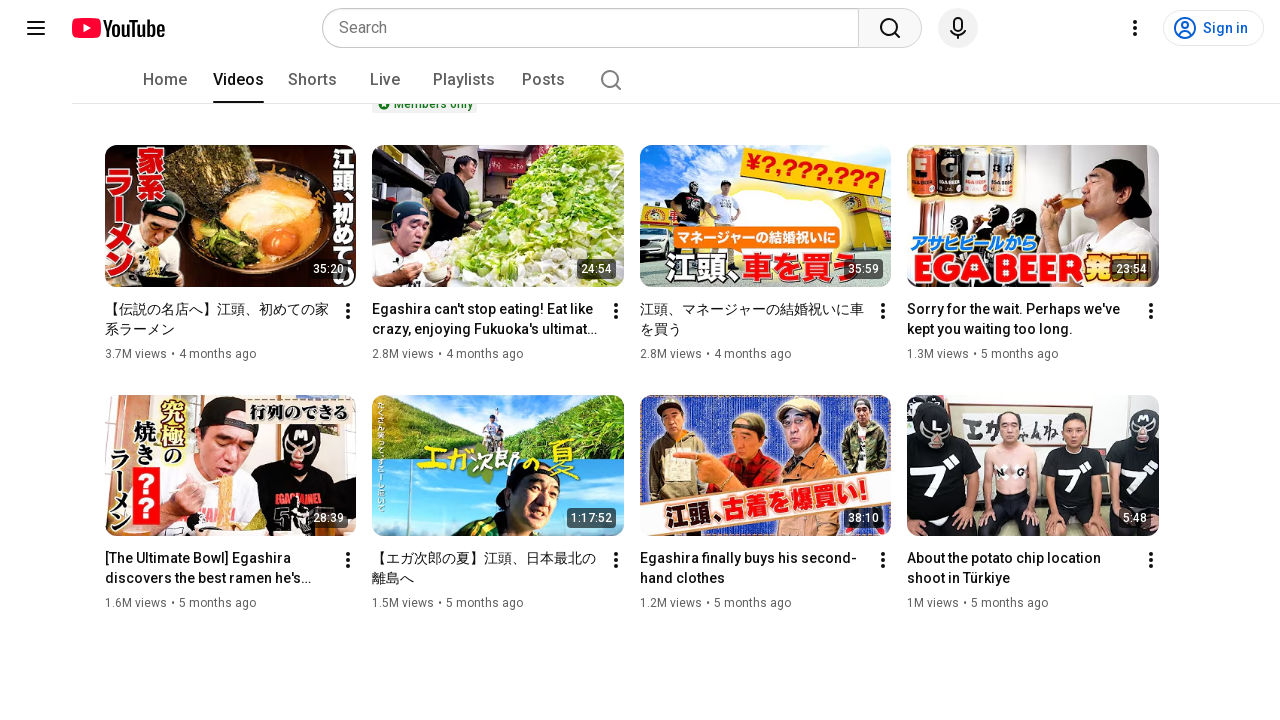

Retrieved current page height to check for new content
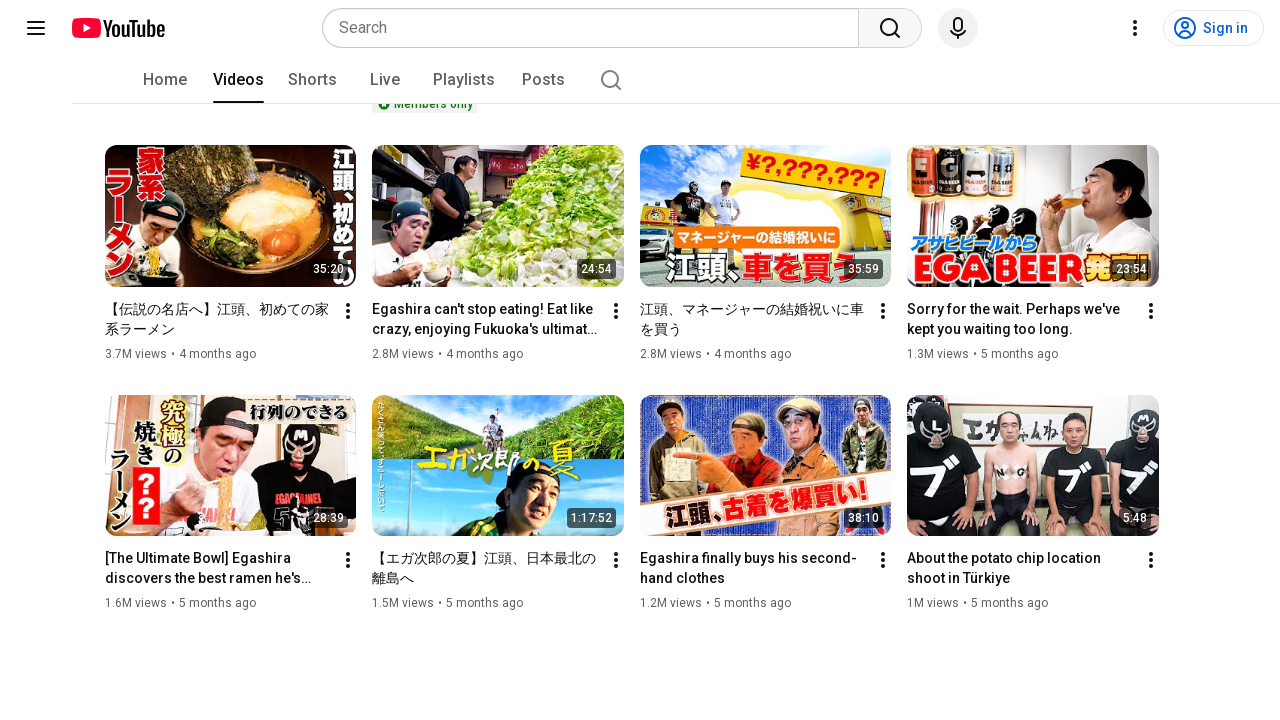

No new content loaded, infinite scroll complete
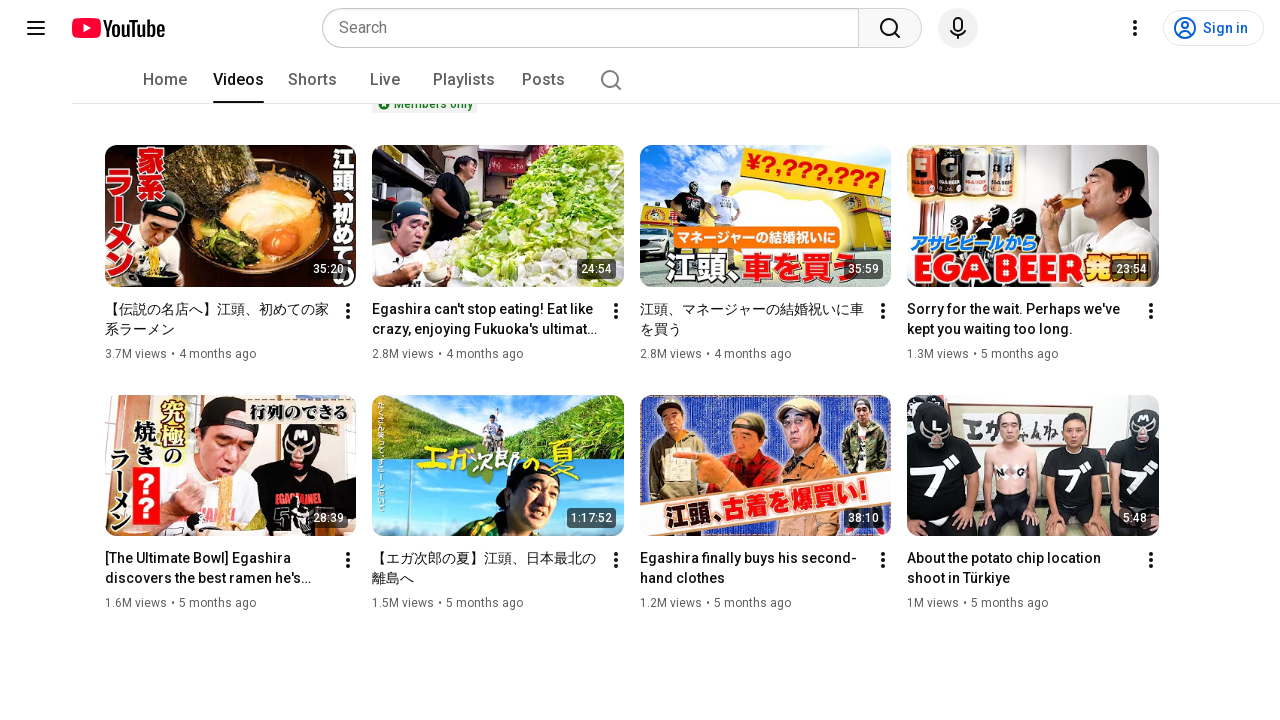

Verified video titles are present on the page
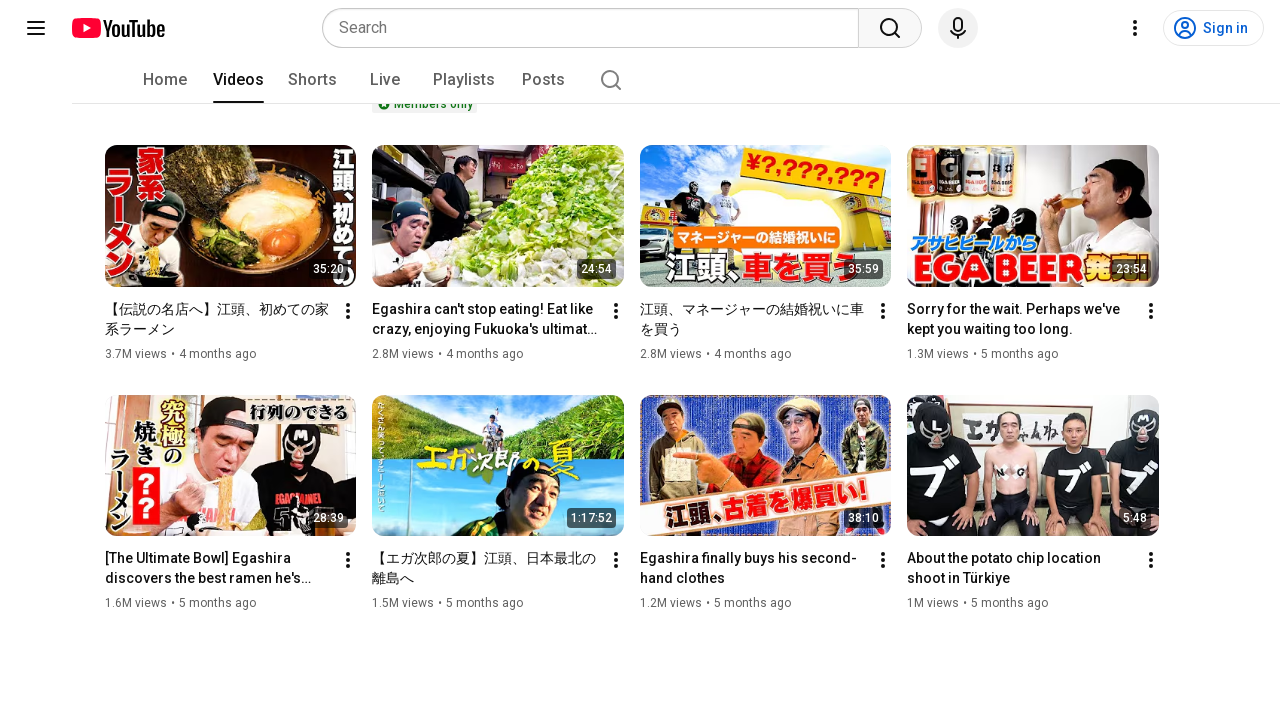

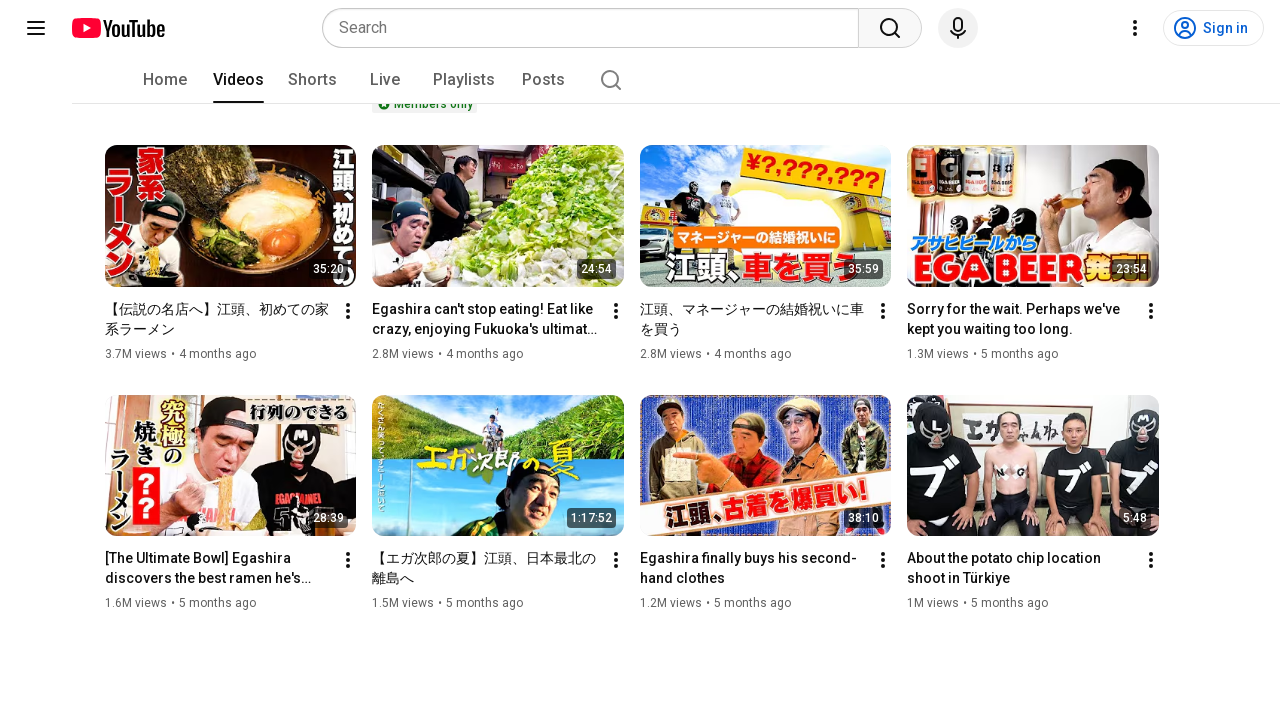